Tests multiple window handling by clicking a link that opens a new window, switching to the child window to verify content, then switching back to the parent window

Starting URL: https://the-internet.herokuapp.com/

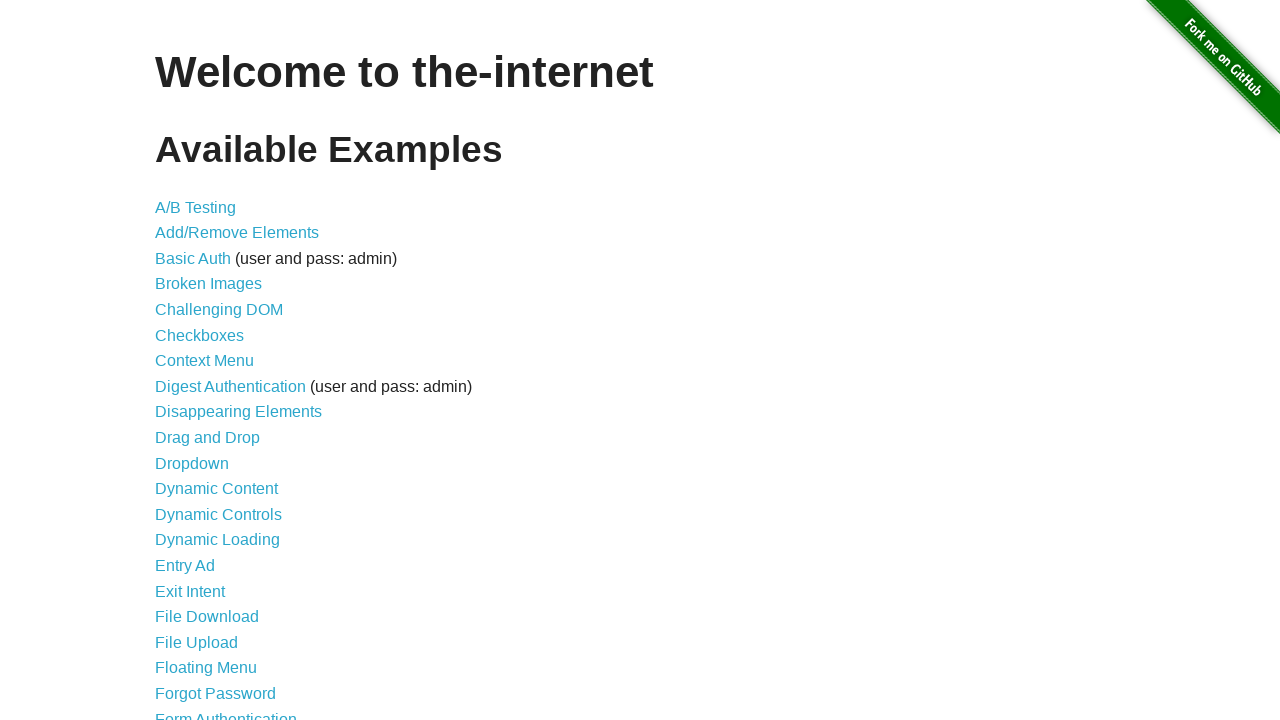

Clicked on 'Multiple Windows' link at (218, 369) on xpath=//a[text()='Multiple Windows']
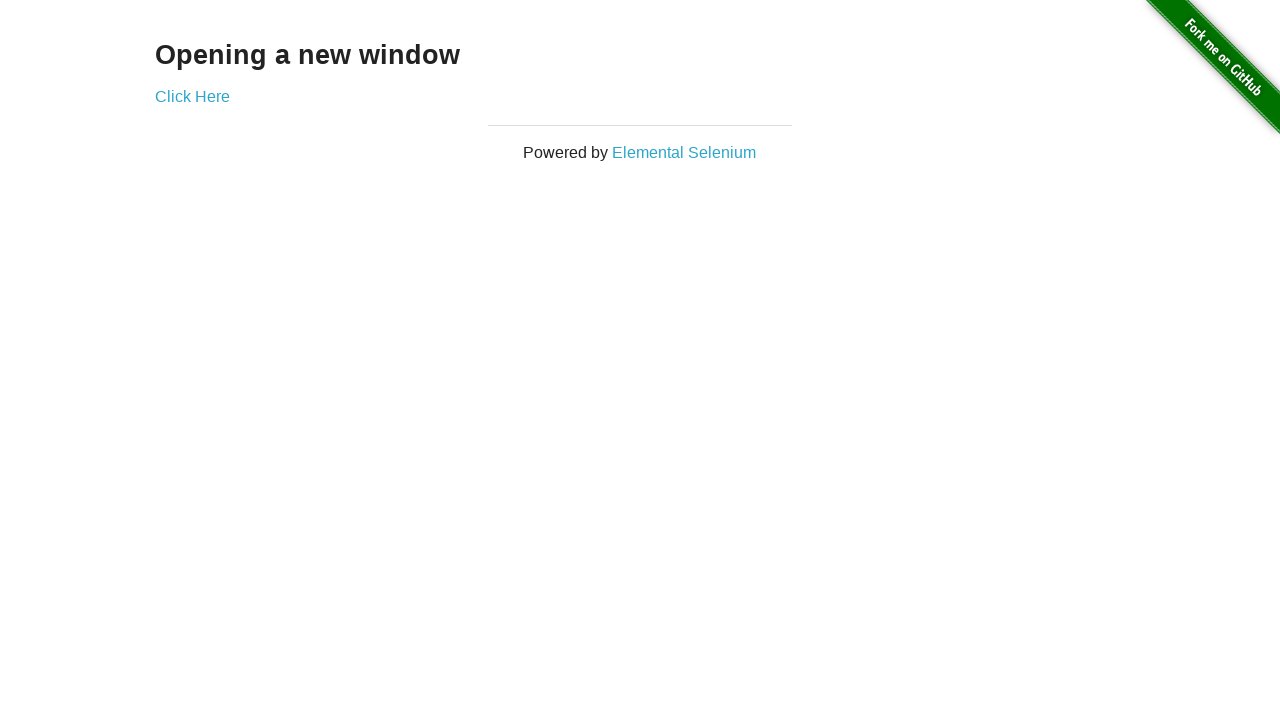

Clicked on 'Click Here' link to open new window at (192, 96) on xpath=//a[text()='Click Here']
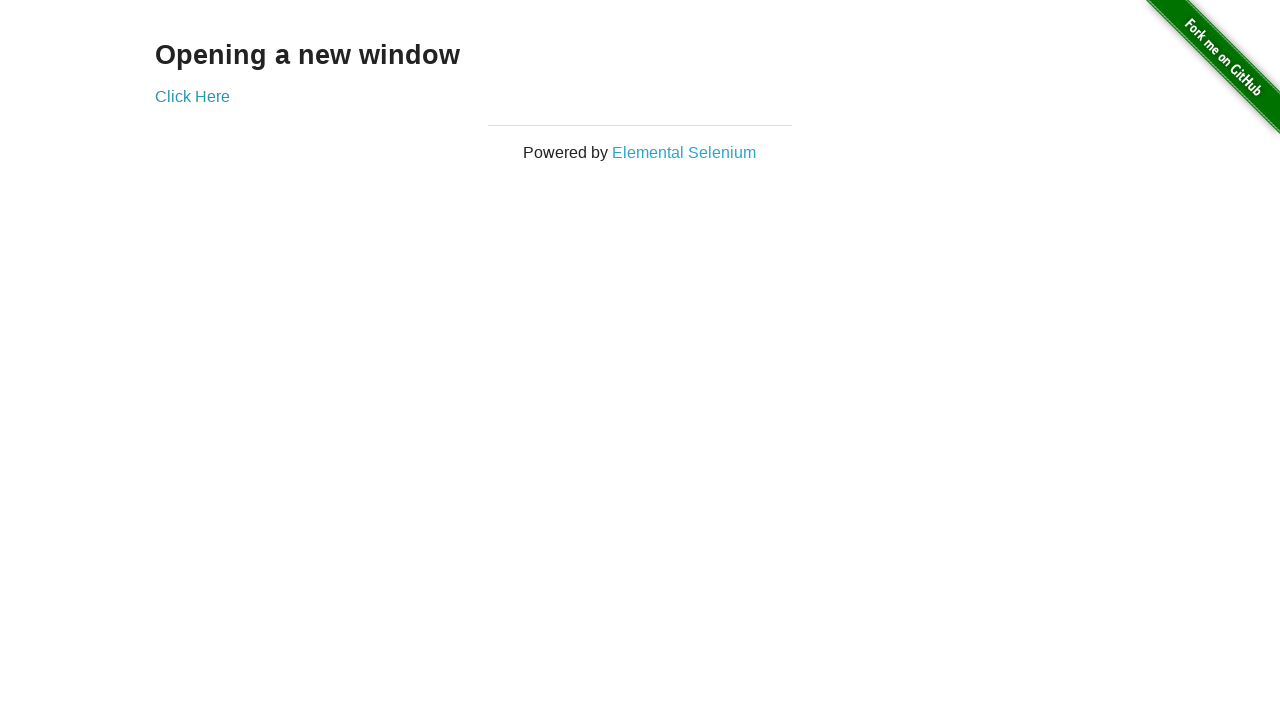

Captured new window/page object
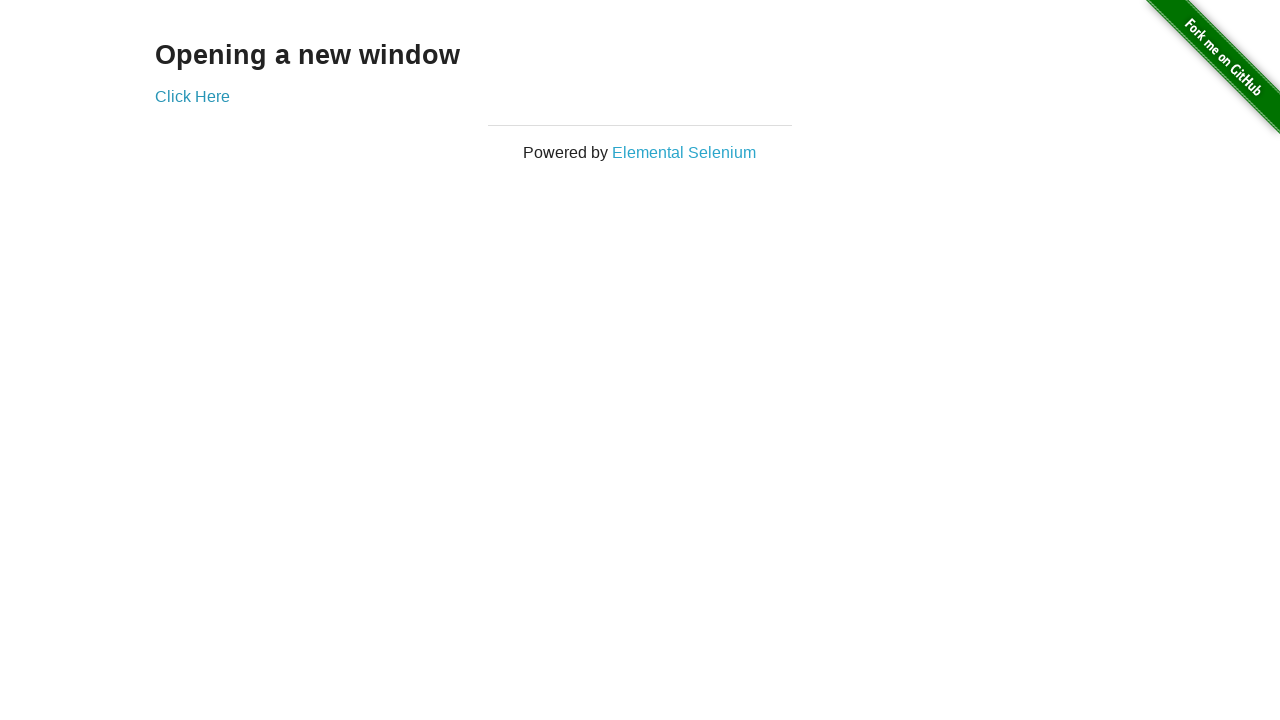

New window page loaded completely
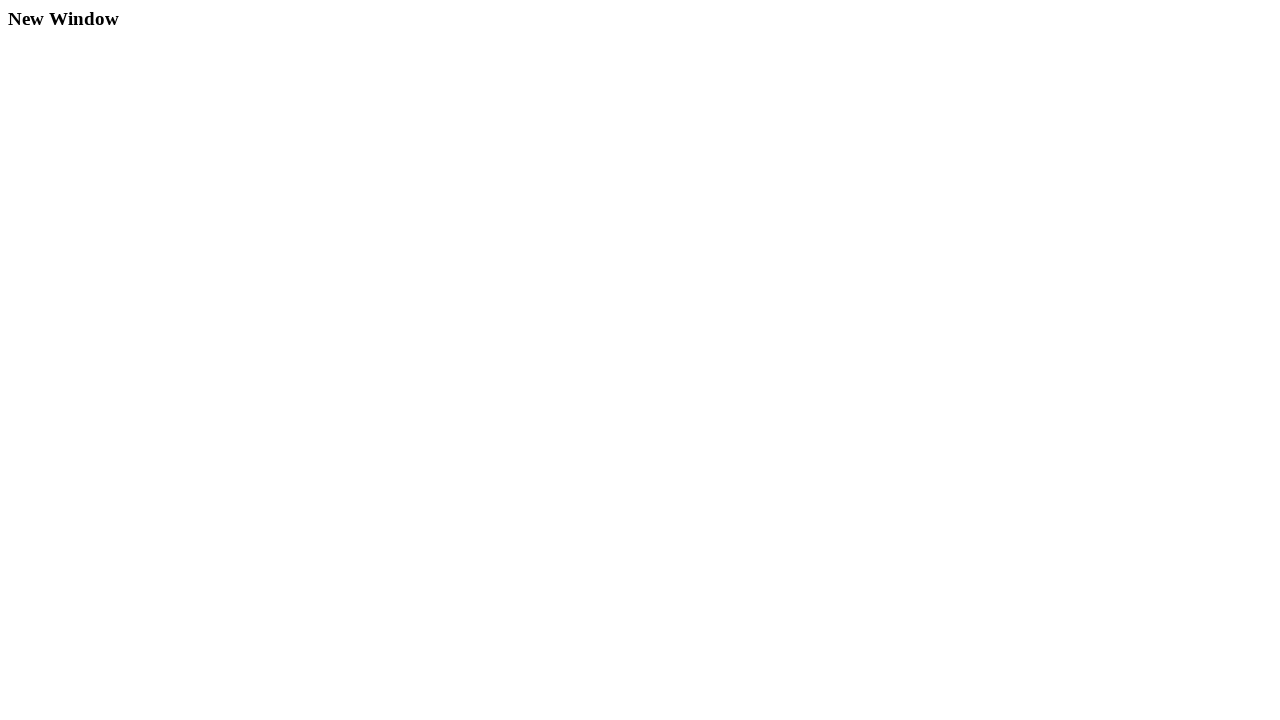

Verified 'New Window' heading in child window
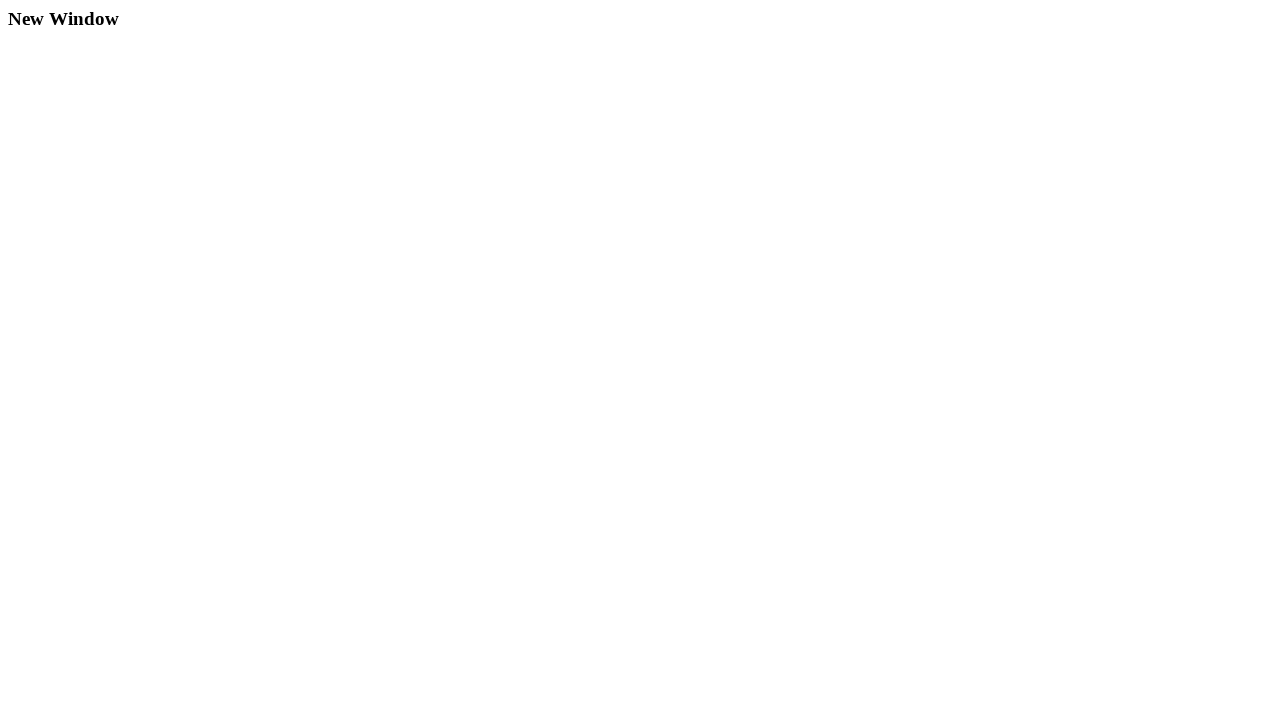

Switched back to parent window
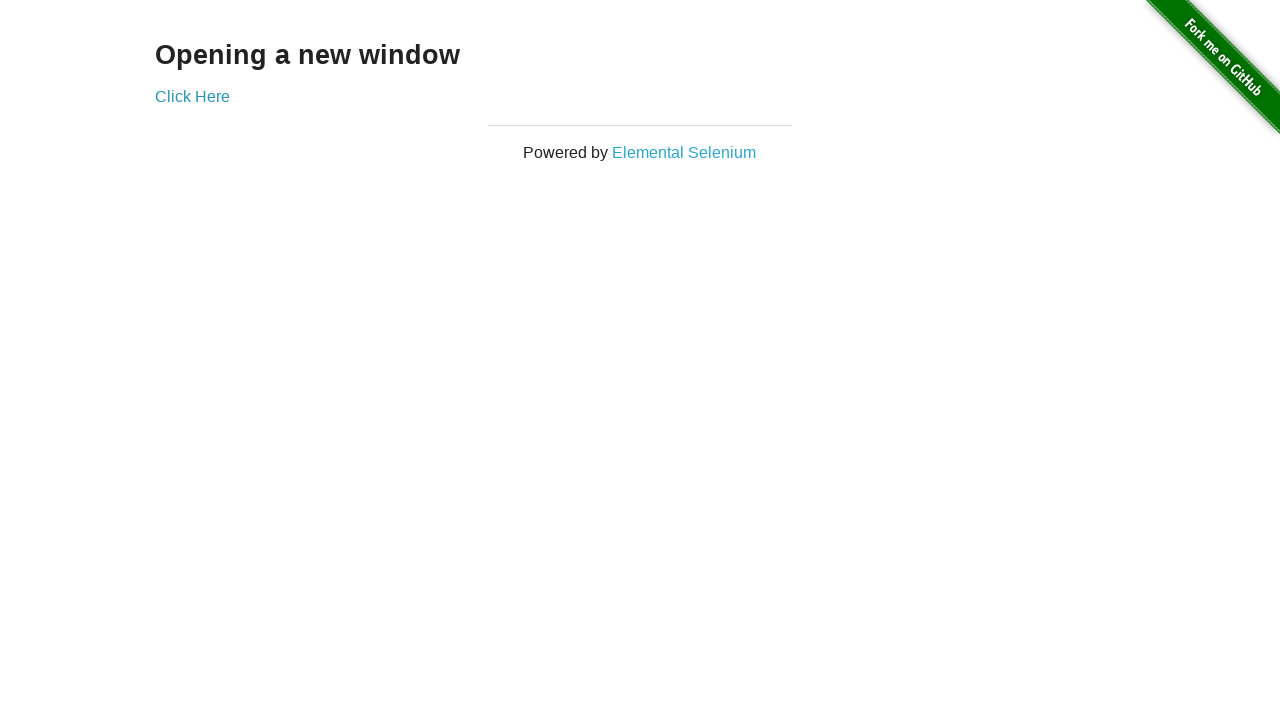

Verified parent window content loaded
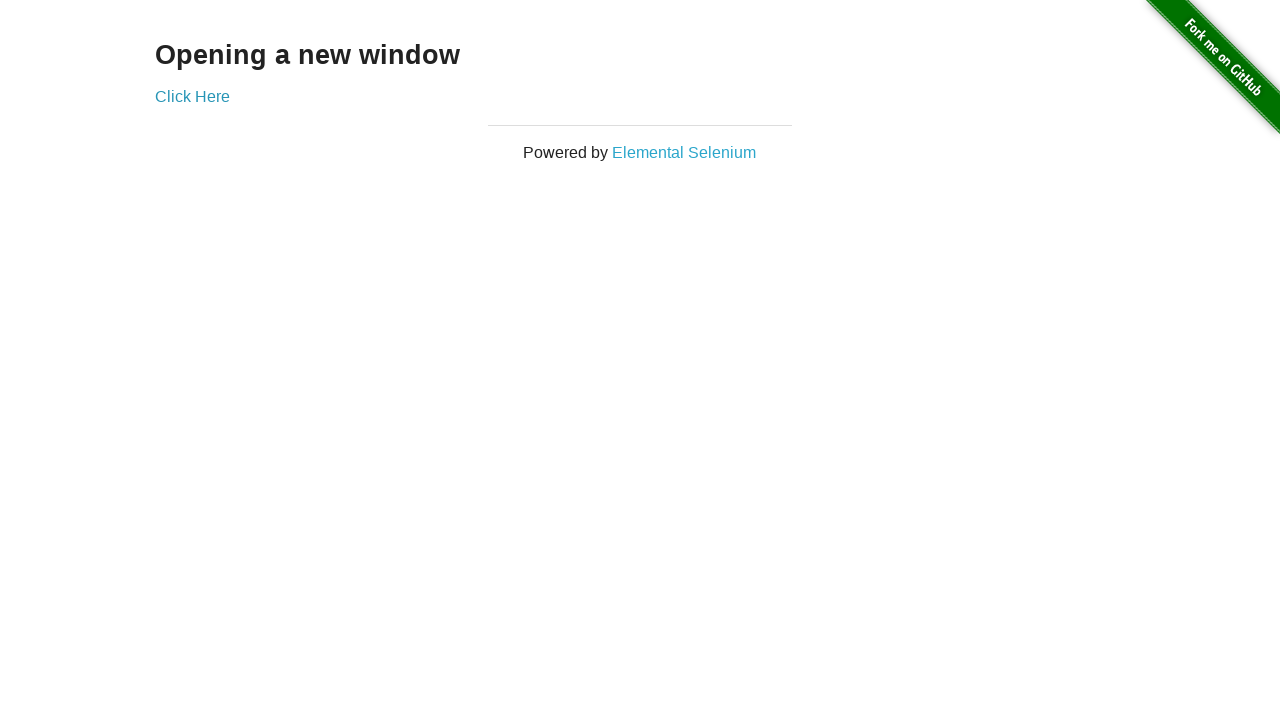

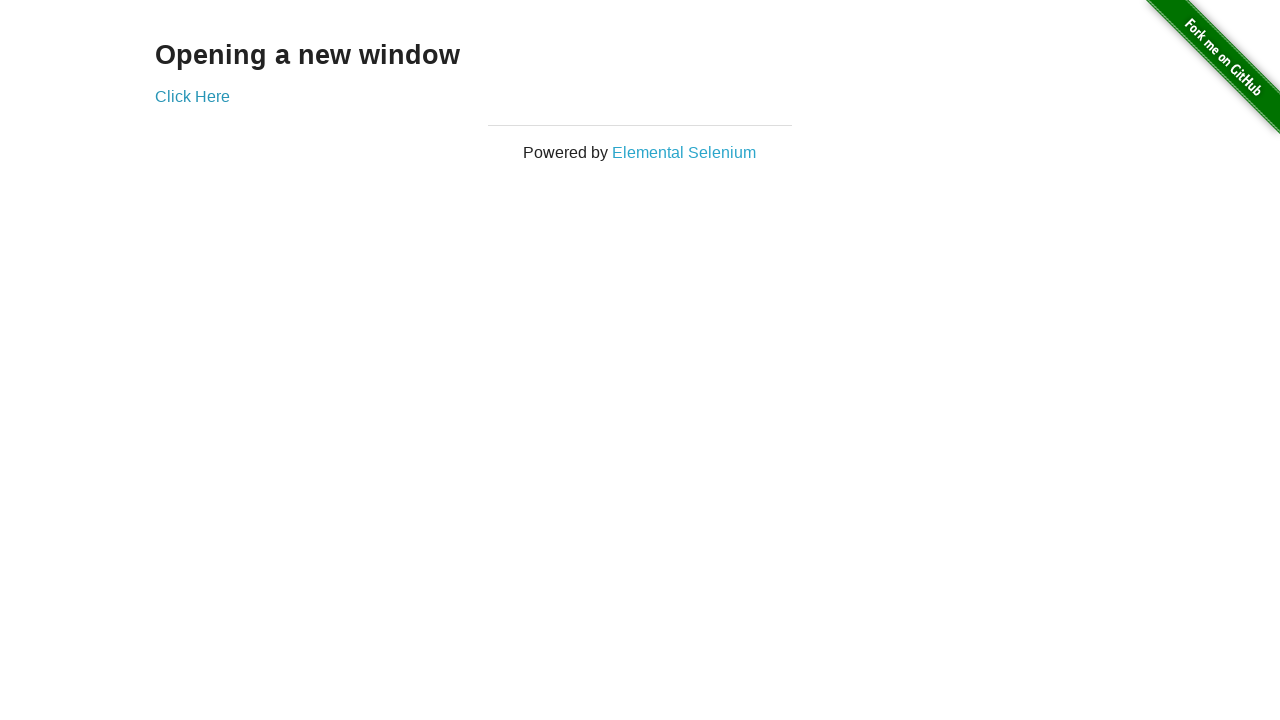